Tests todo filtering functionality by adding three todos, completing one, and verifying the filter options (All, Active, Completed) work correctly.

Starting URL: https://demo.playwright.dev/todomvc

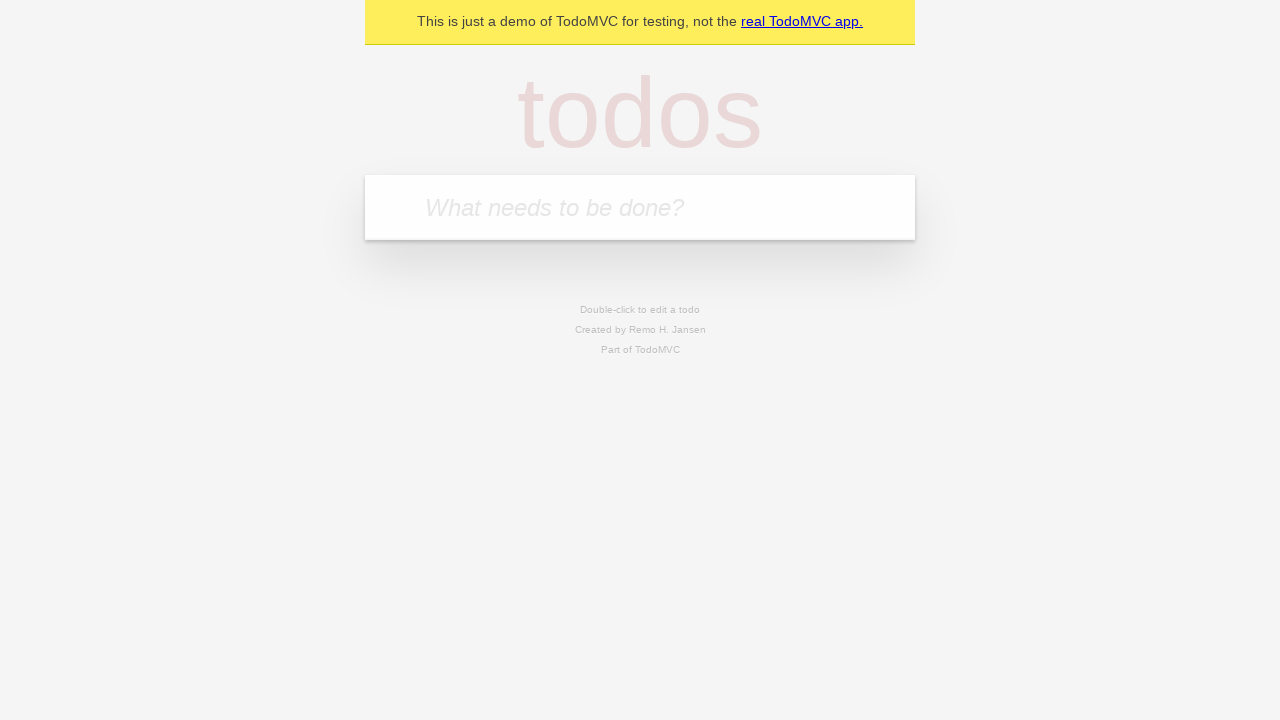

Waited for page to load with networkidle state
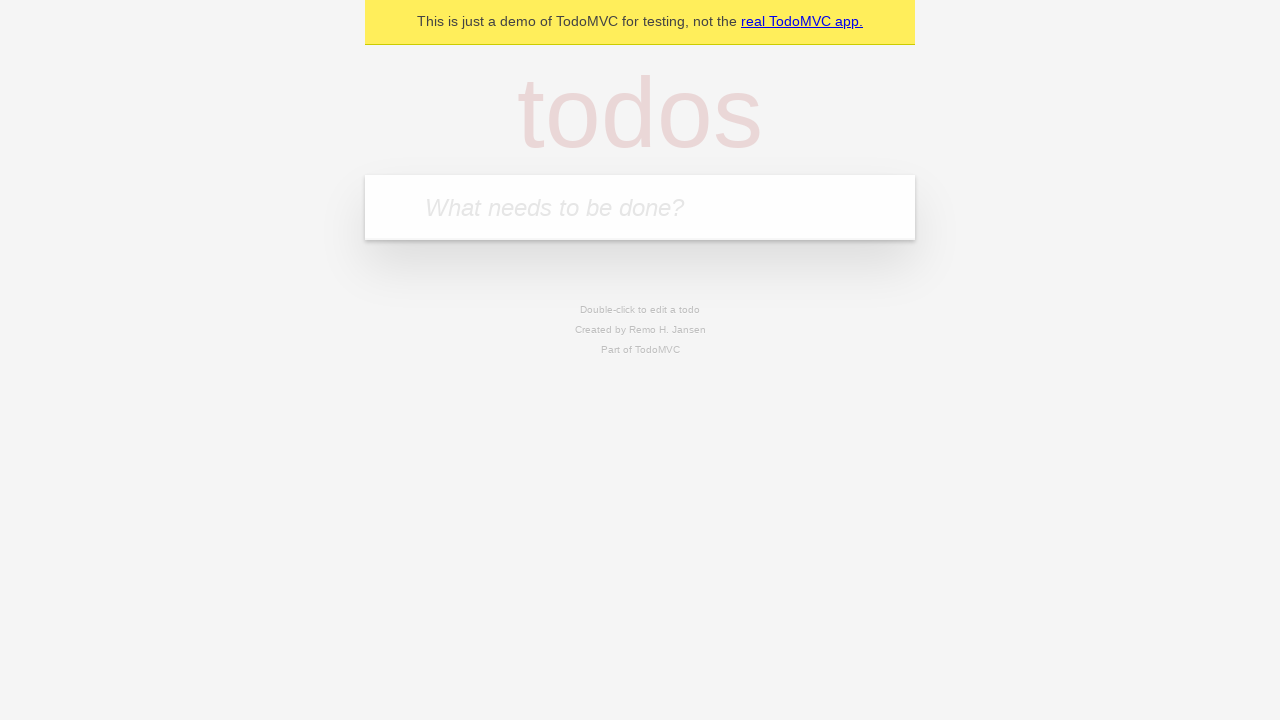

Filled first todo input with 'Buy groceries' on .new-todo
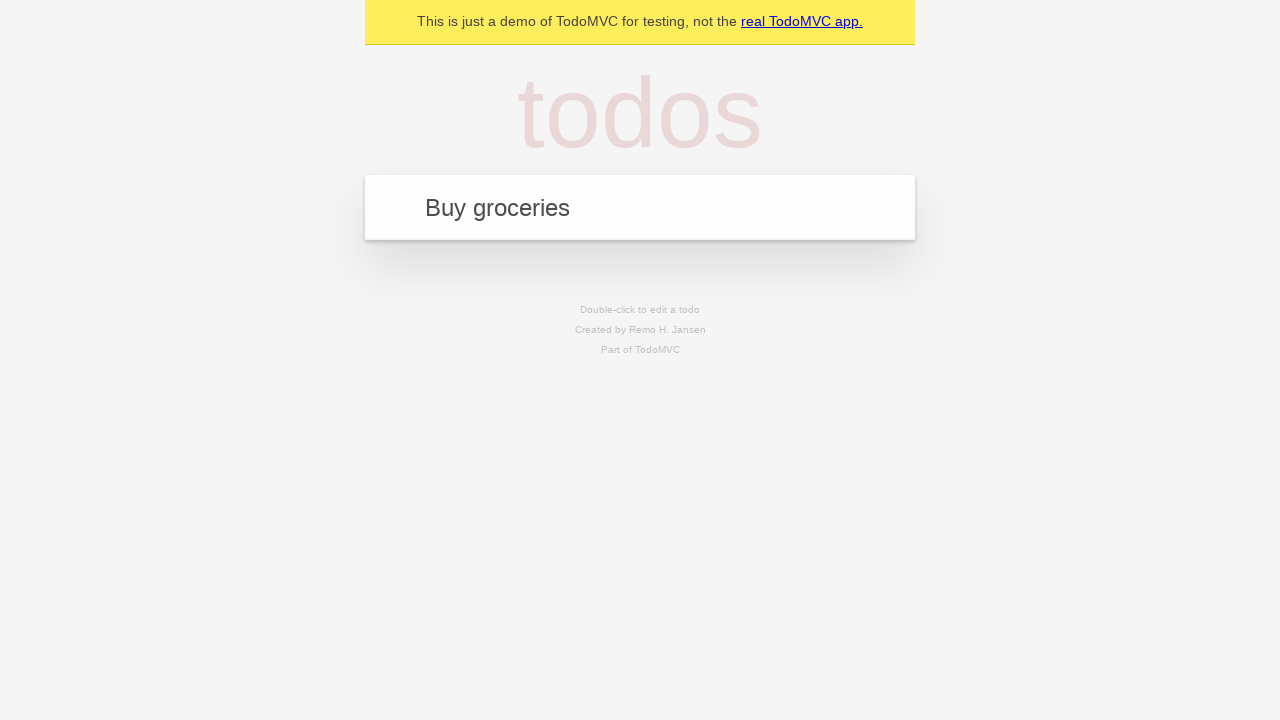

Pressed Enter to add first todo 'Buy groceries' on .new-todo
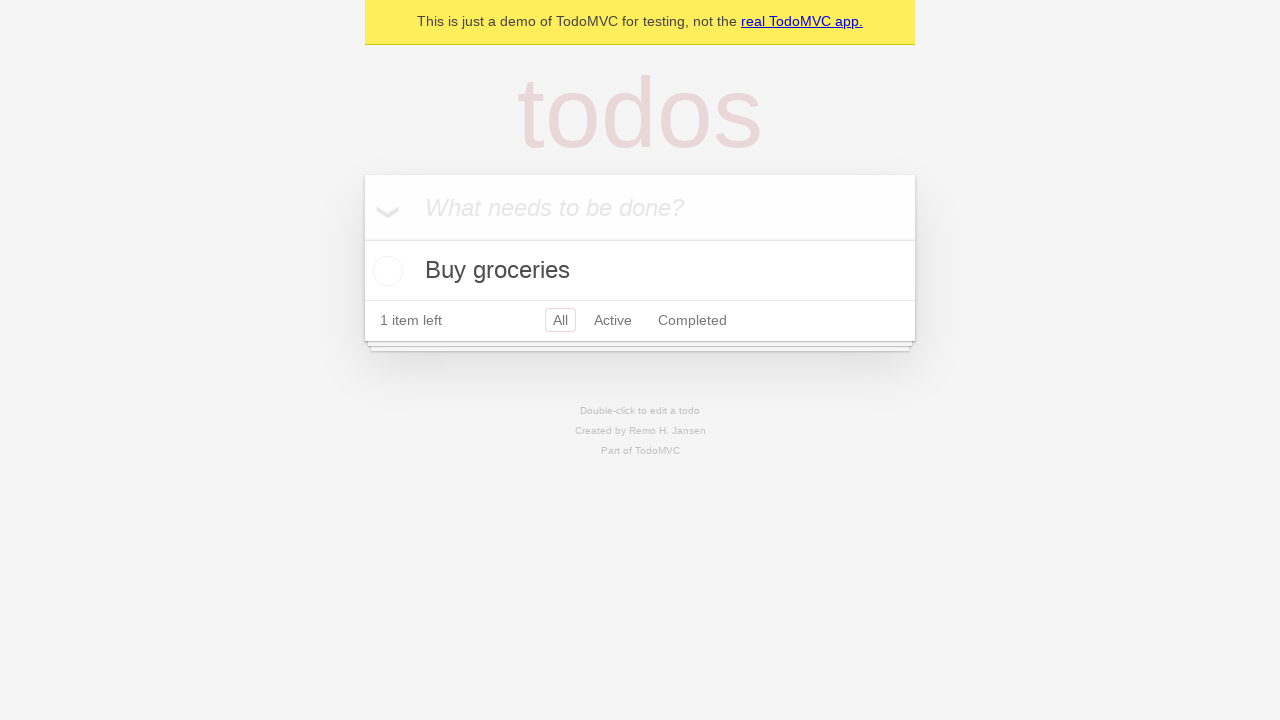

Filled second todo input with 'Clean the house' on .new-todo
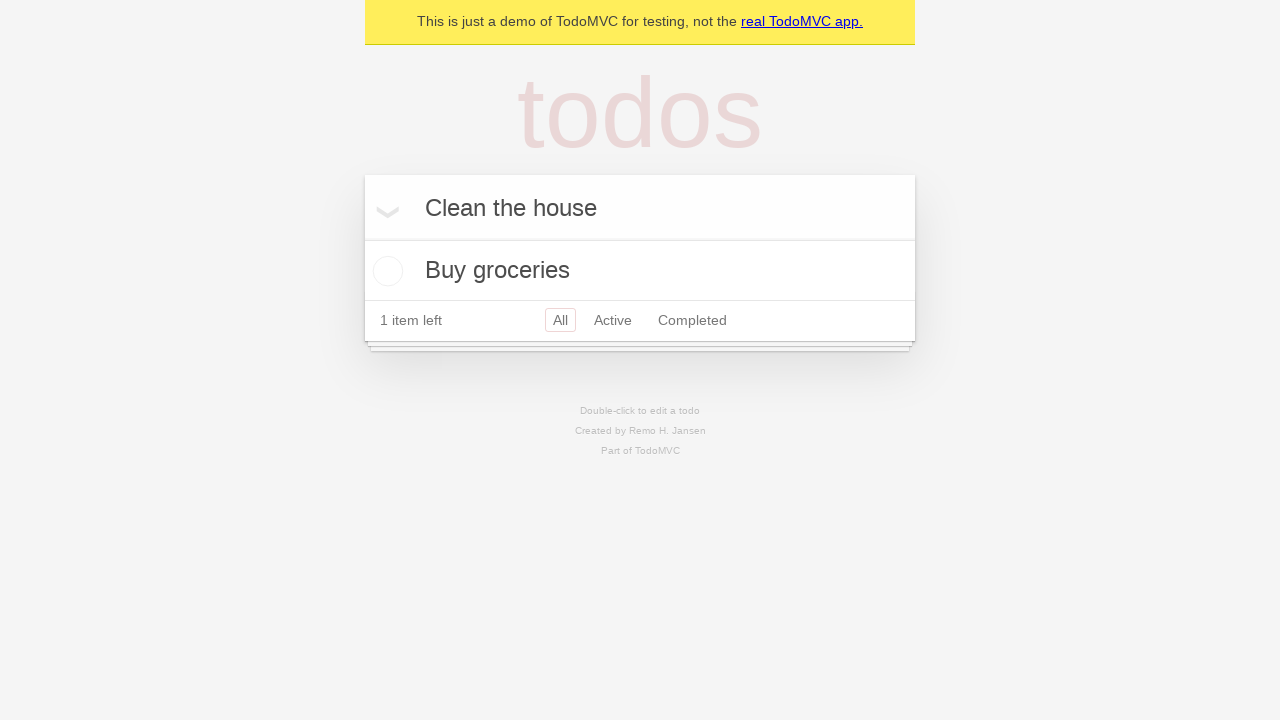

Pressed Enter to add second todo 'Clean the house' on .new-todo
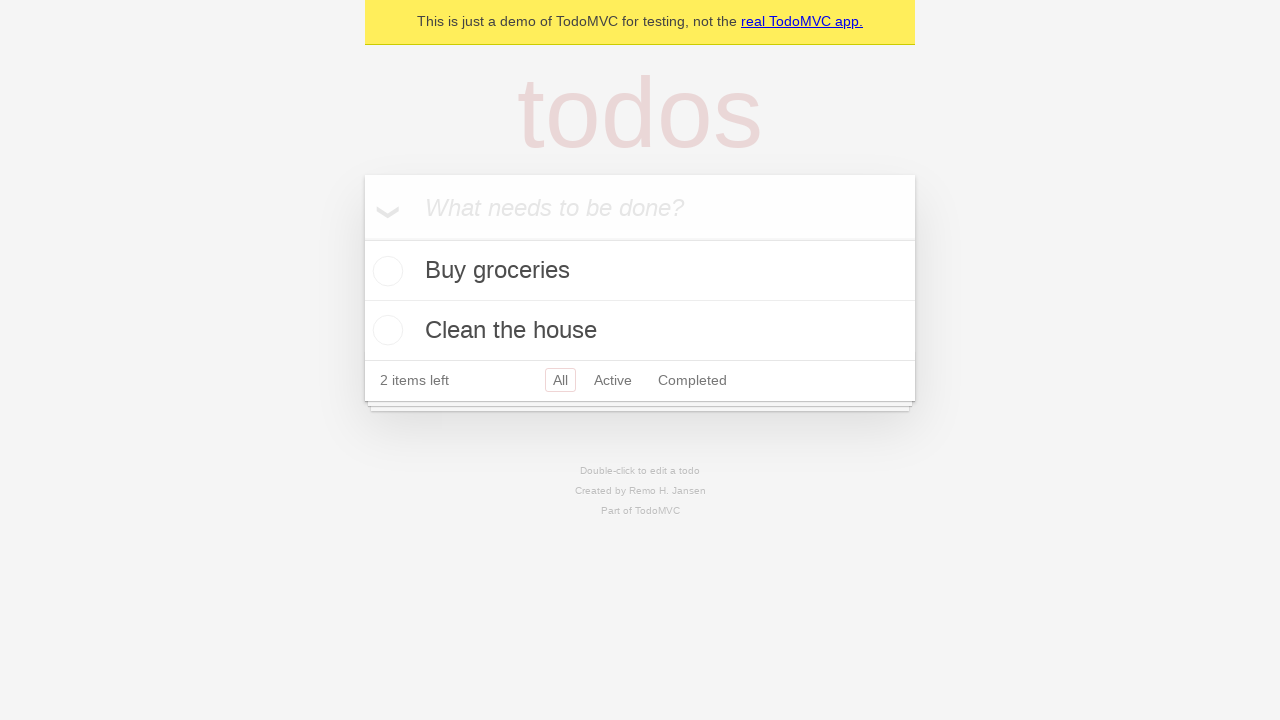

Filled third todo input with 'Pay bills' on .new-todo
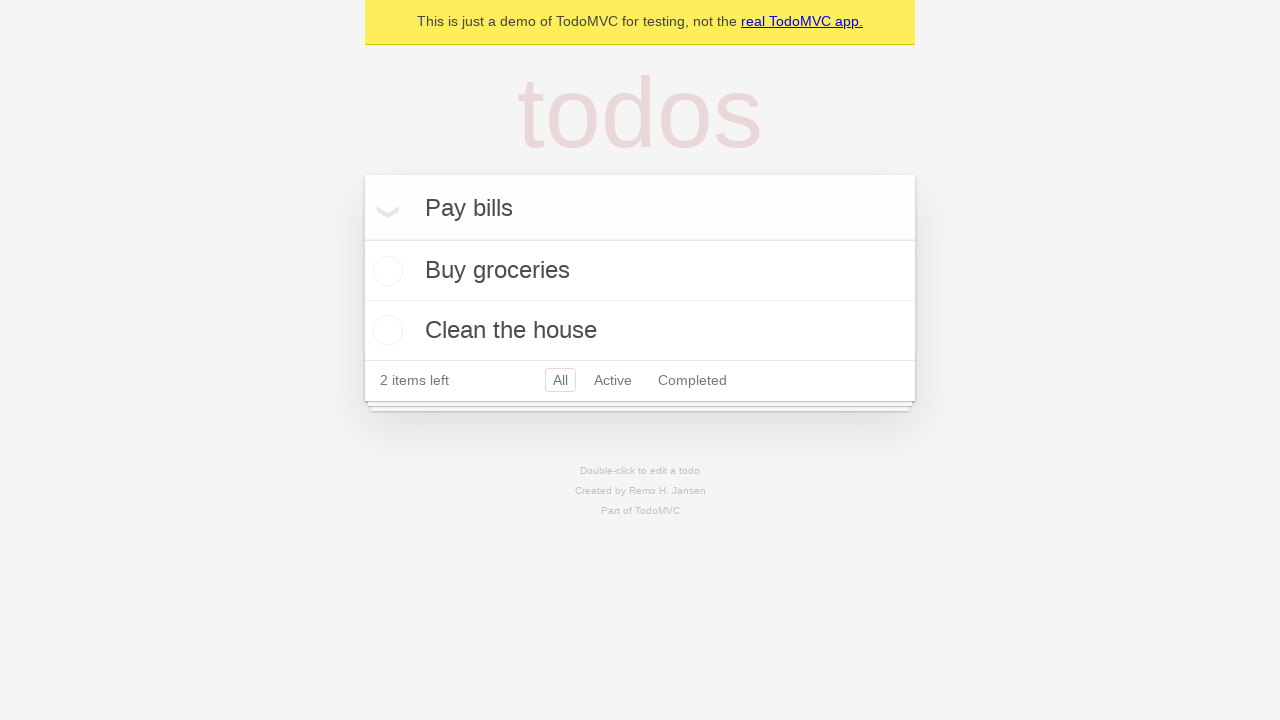

Pressed Enter to add third todo 'Pay bills' on .new-todo
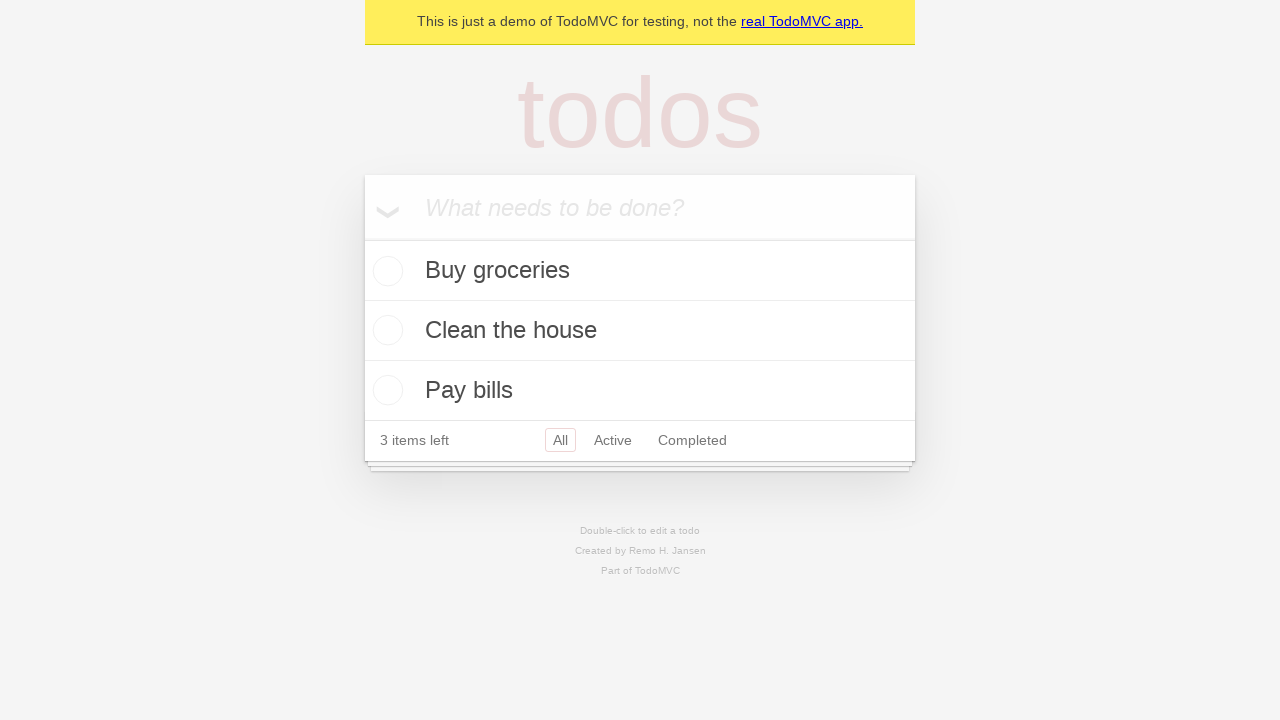

Clicked toggle checkbox on second todo 'Clean the house' to mark as completed at (385, 330) on .todo-list li >> nth=1 >> .toggle
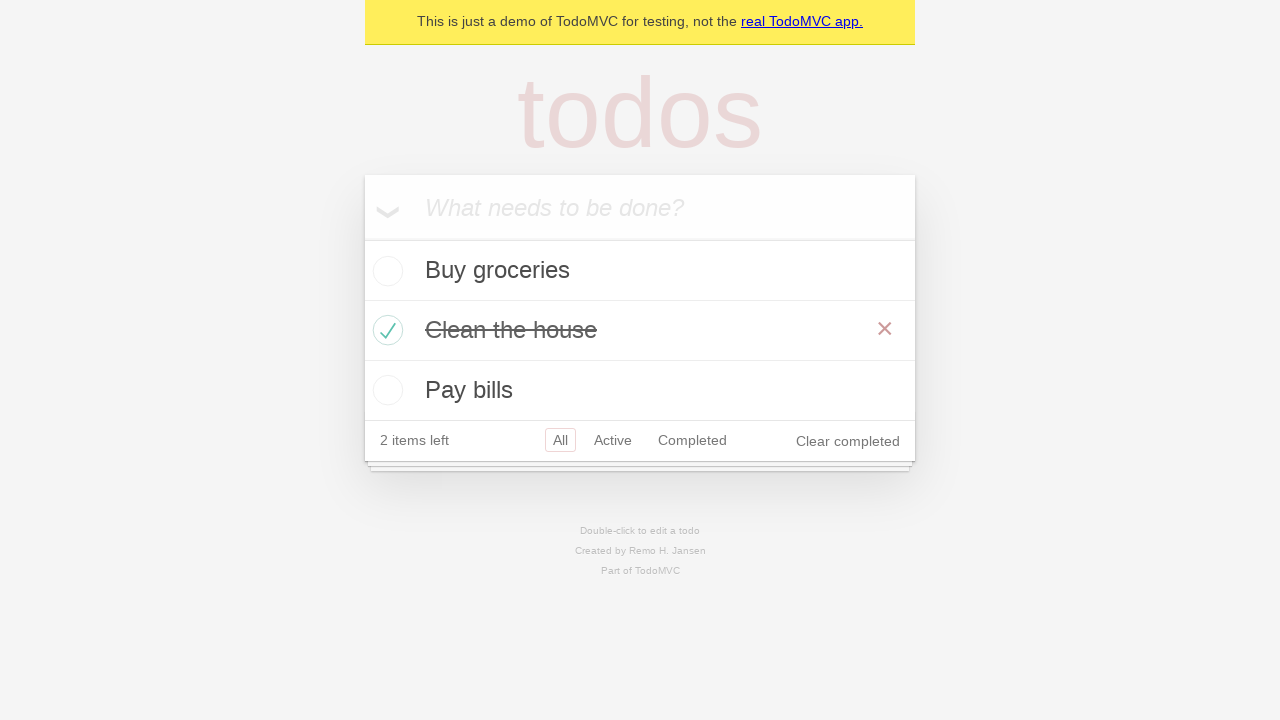

Clicked 'Active' filter to show only active todos at (613, 440) on .filters li a >> nth=1
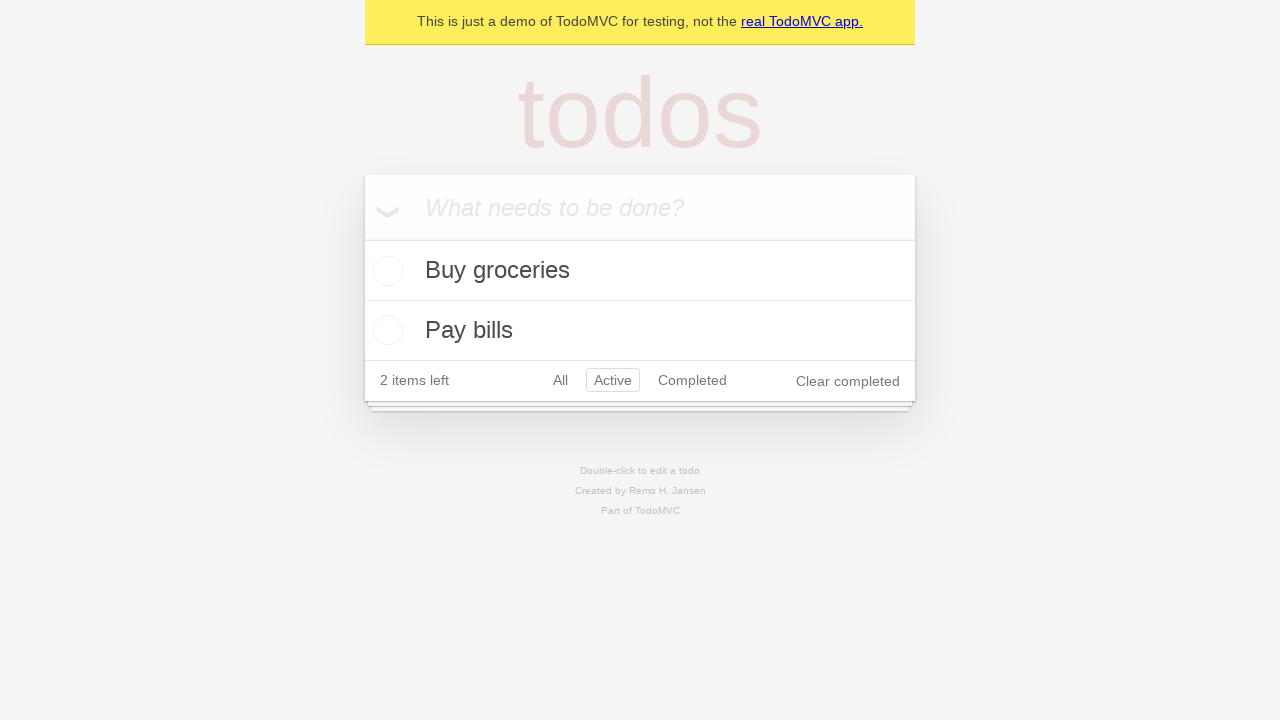

Waited 500ms for 'Active' filter to apply
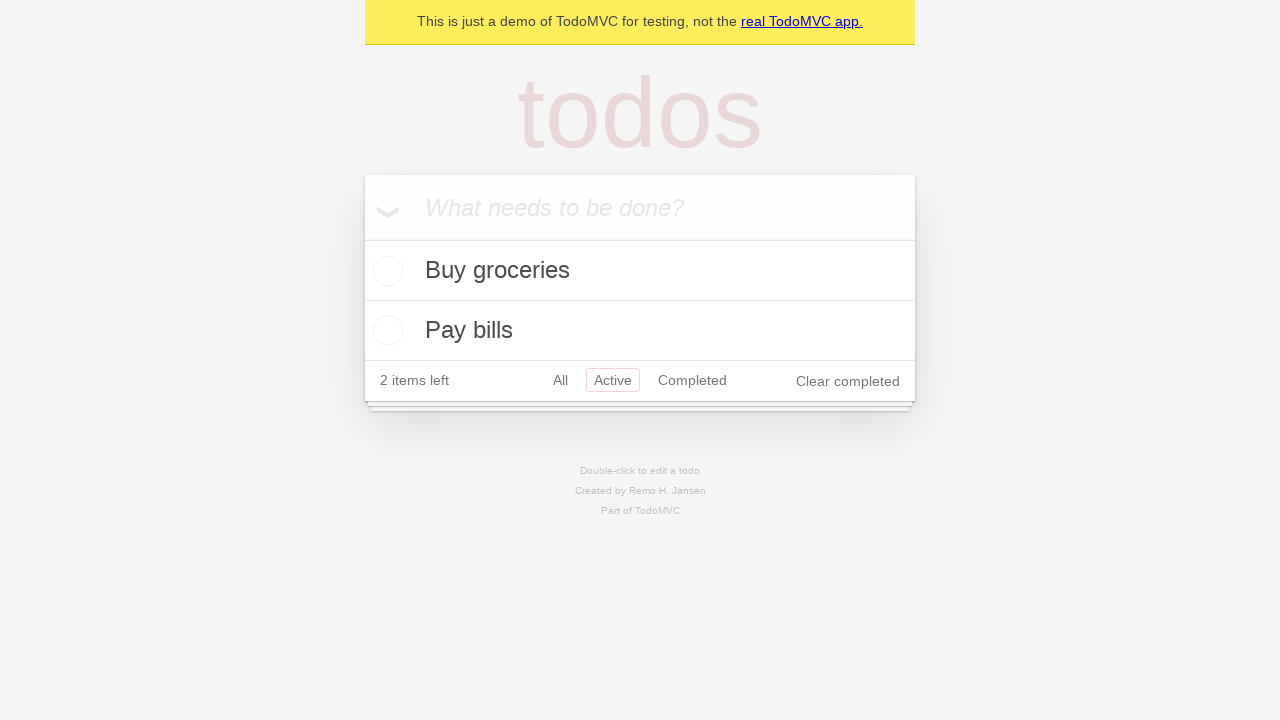

Clicked 'Completed' filter to show only completed todos at (692, 380) on .filters li a >> nth=2
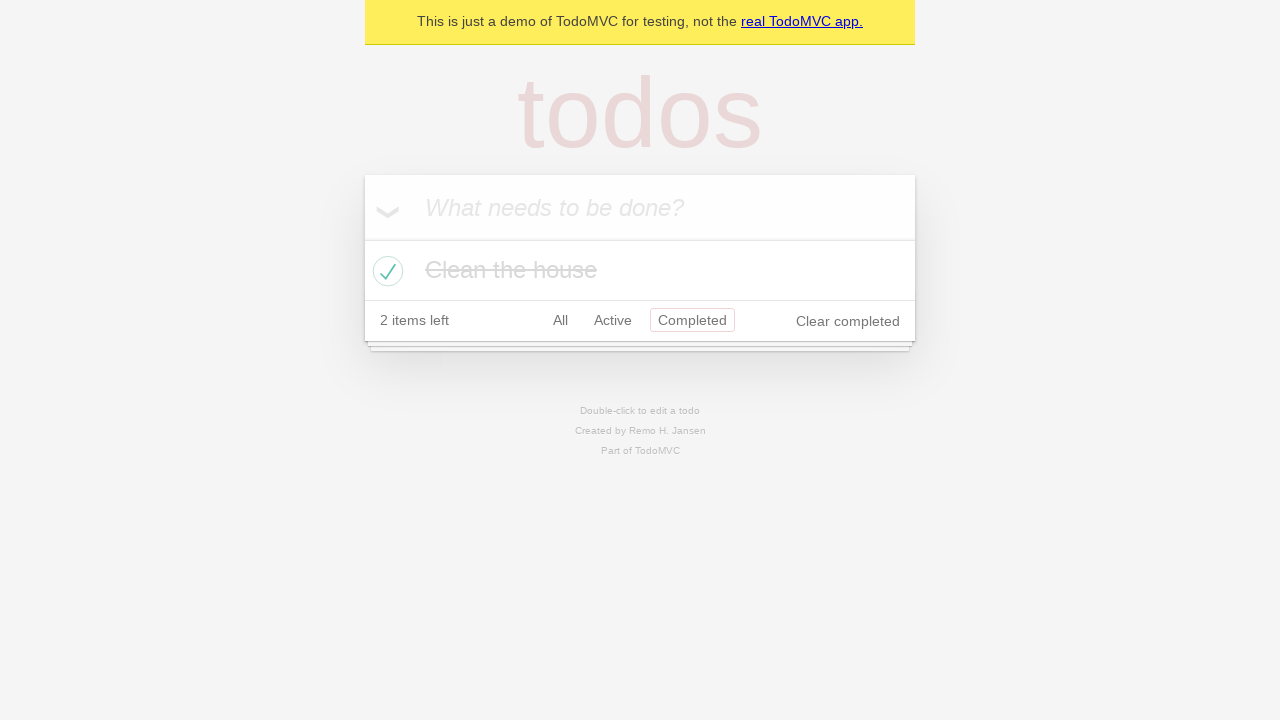

Waited 500ms for 'Completed' filter to apply
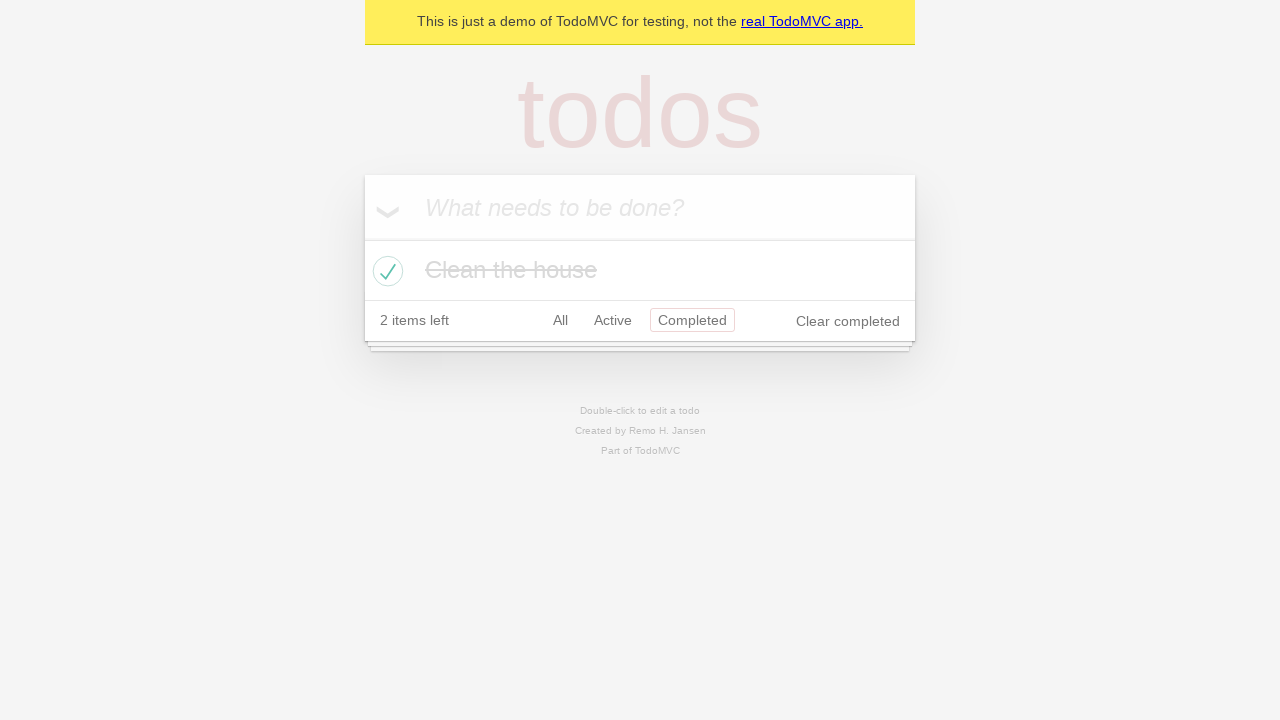

Clicked 'All' filter to show all todos at (560, 320) on .filters li a >> nth=0
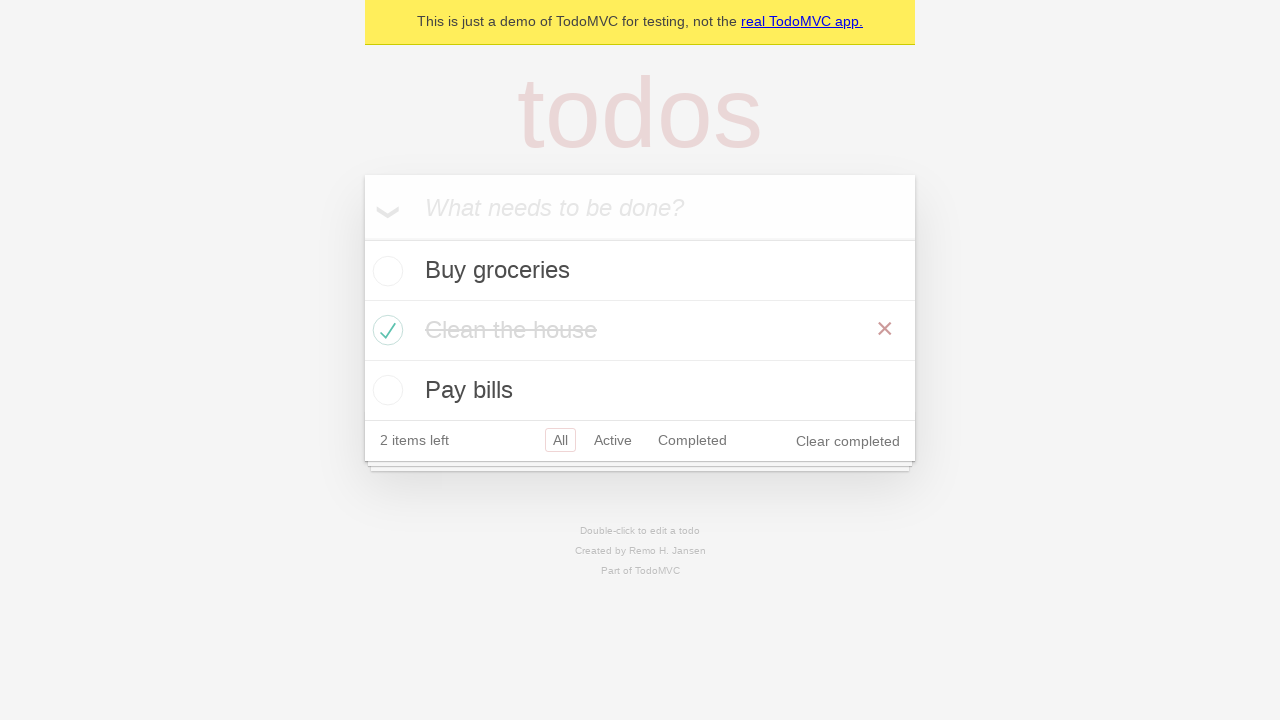

Waited 500ms for 'All' filter to apply
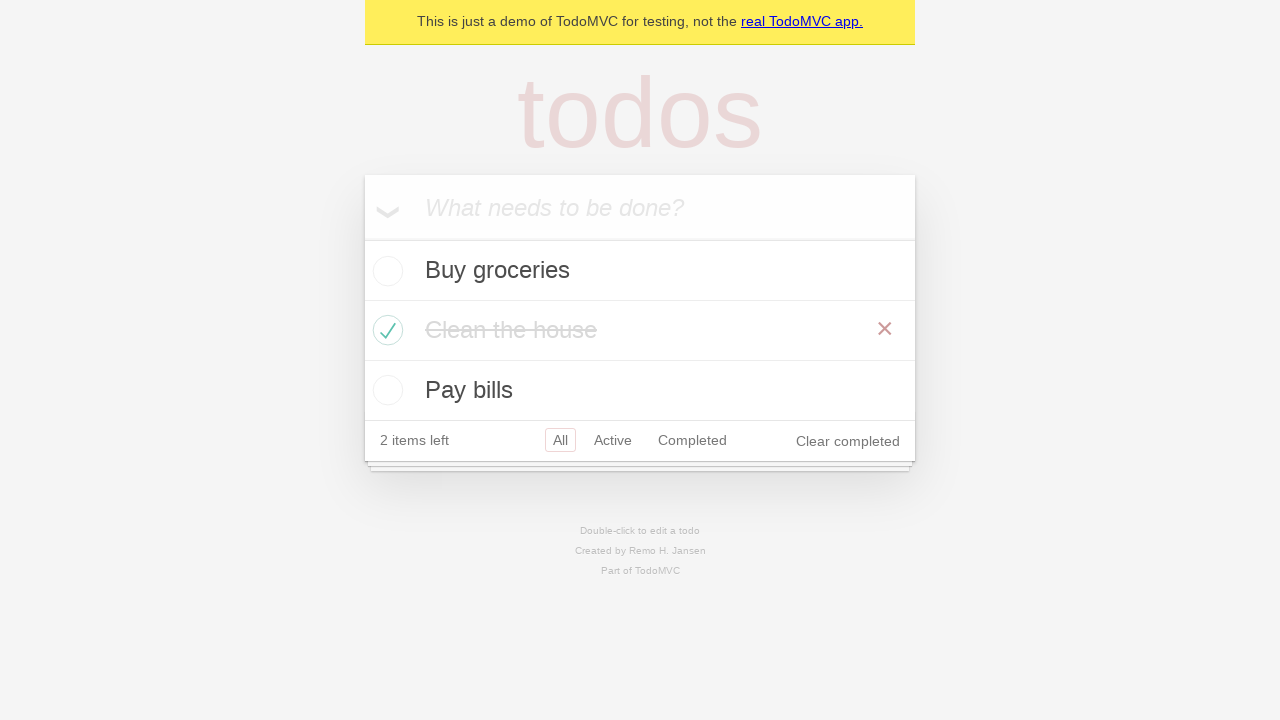

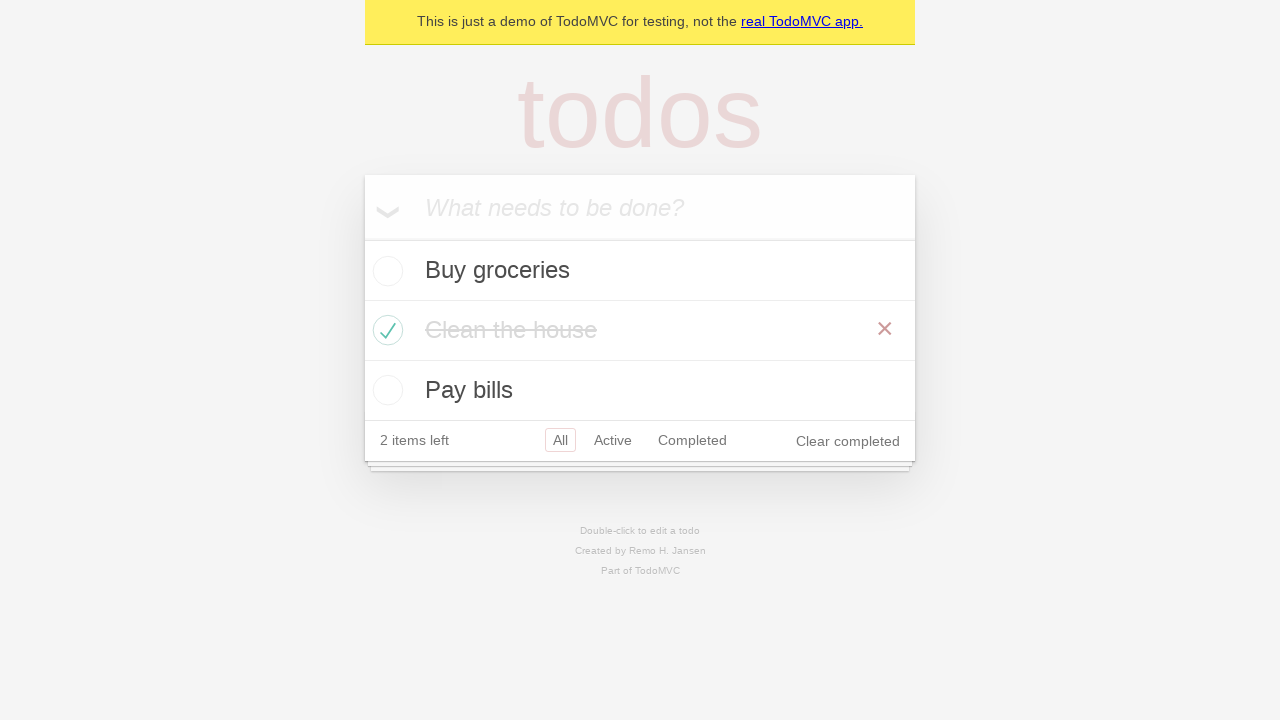